Navigates to anhtester.com homepage and clicks on the "API Testing" section heading

Starting URL: https://anhtester.com

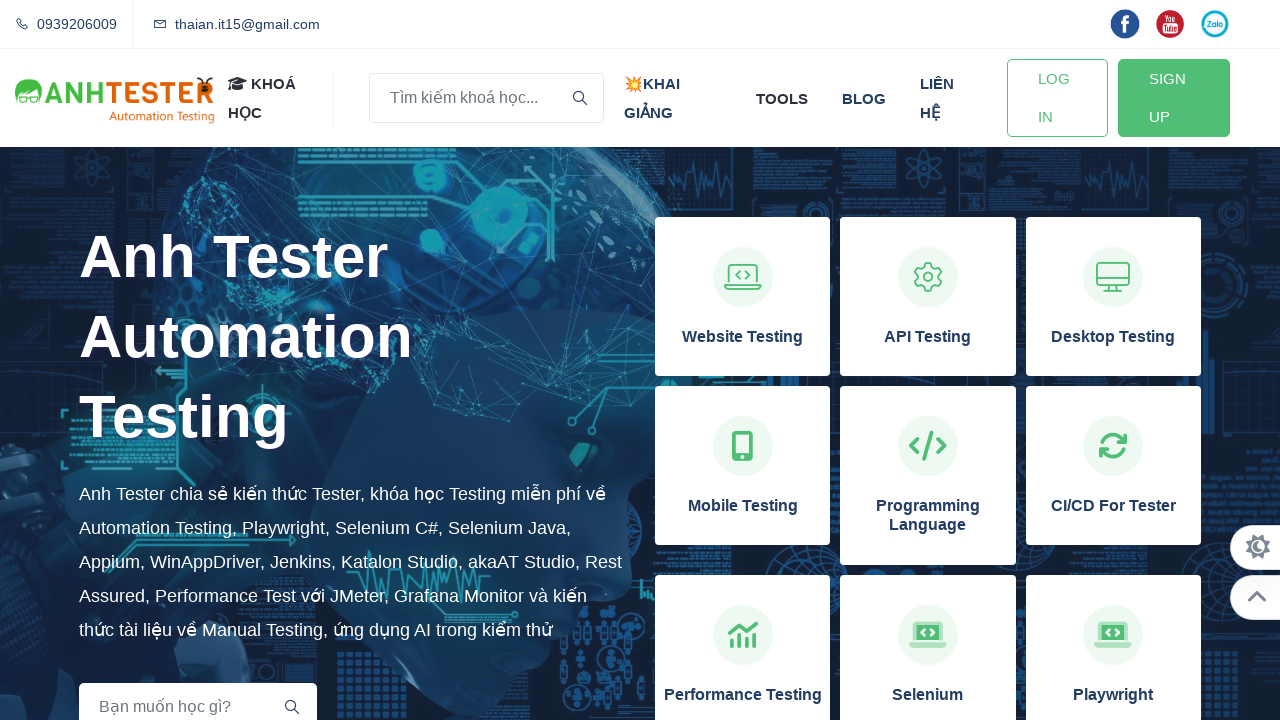

Navigated to anhtester.com homepage
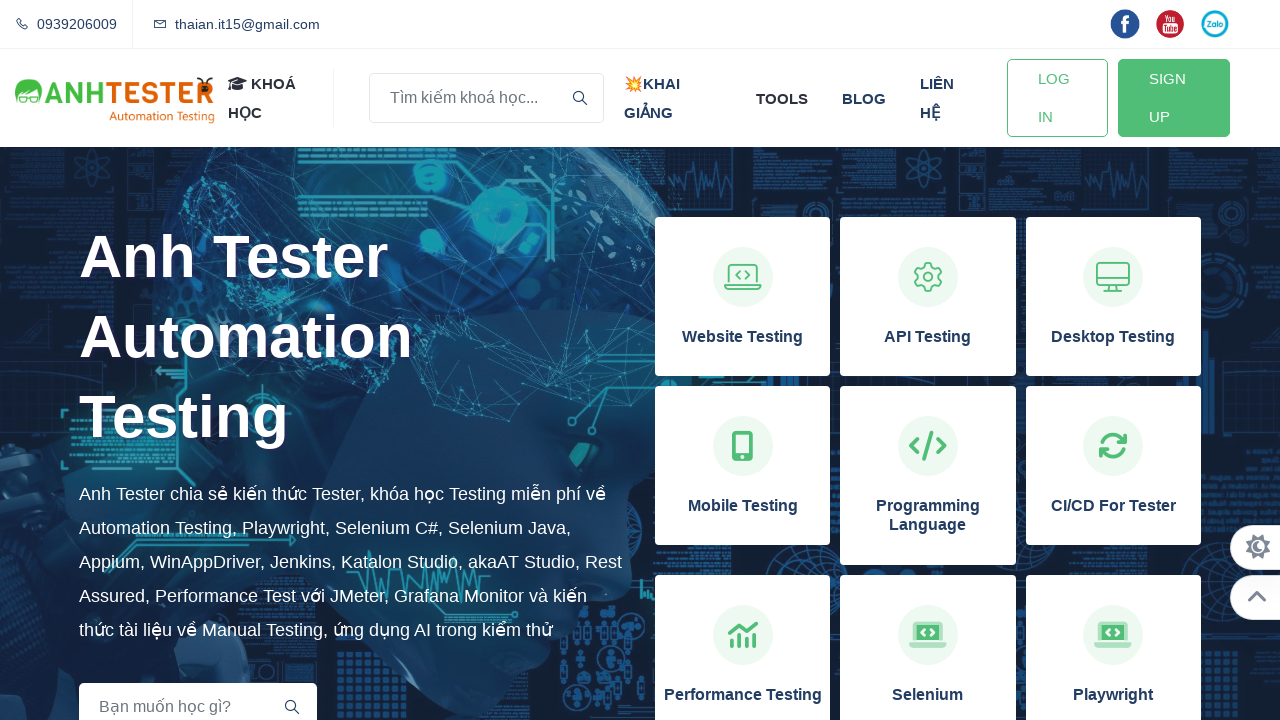

Clicked on the 'API Testing' section heading at (928, 337) on xpath=//h3[normalize-space()='API Testing']
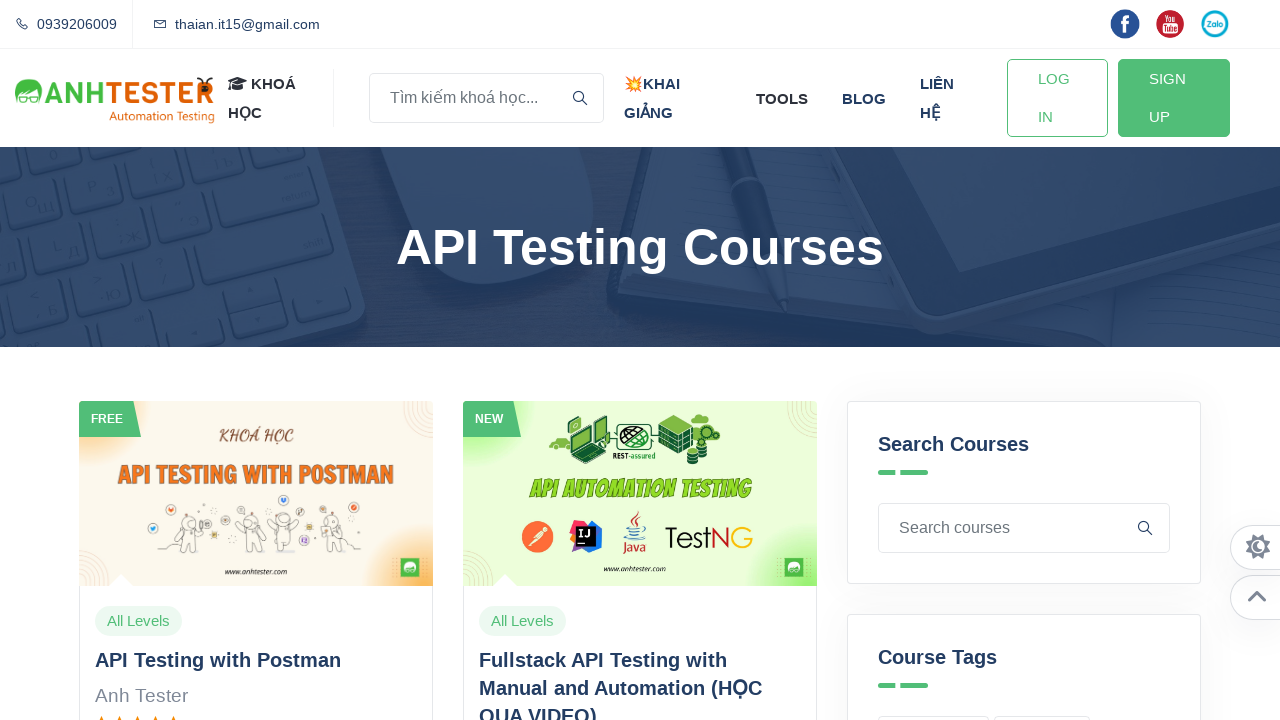

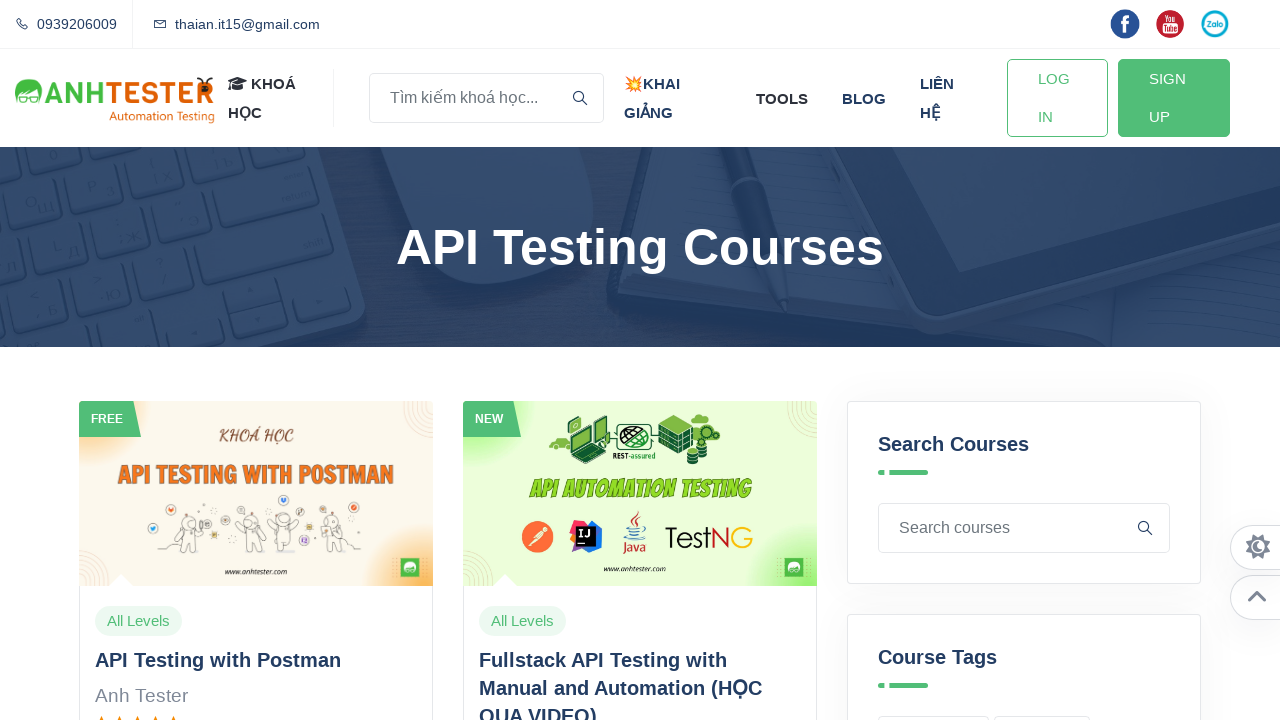